Tests dropdown list functionality by verifying the dropdown has 3 options, selecting option 1 and verifying it's selected, then selecting option 2 and verifying it's selected.

Starting URL: https://the-internet.herokuapp.com/dropdown

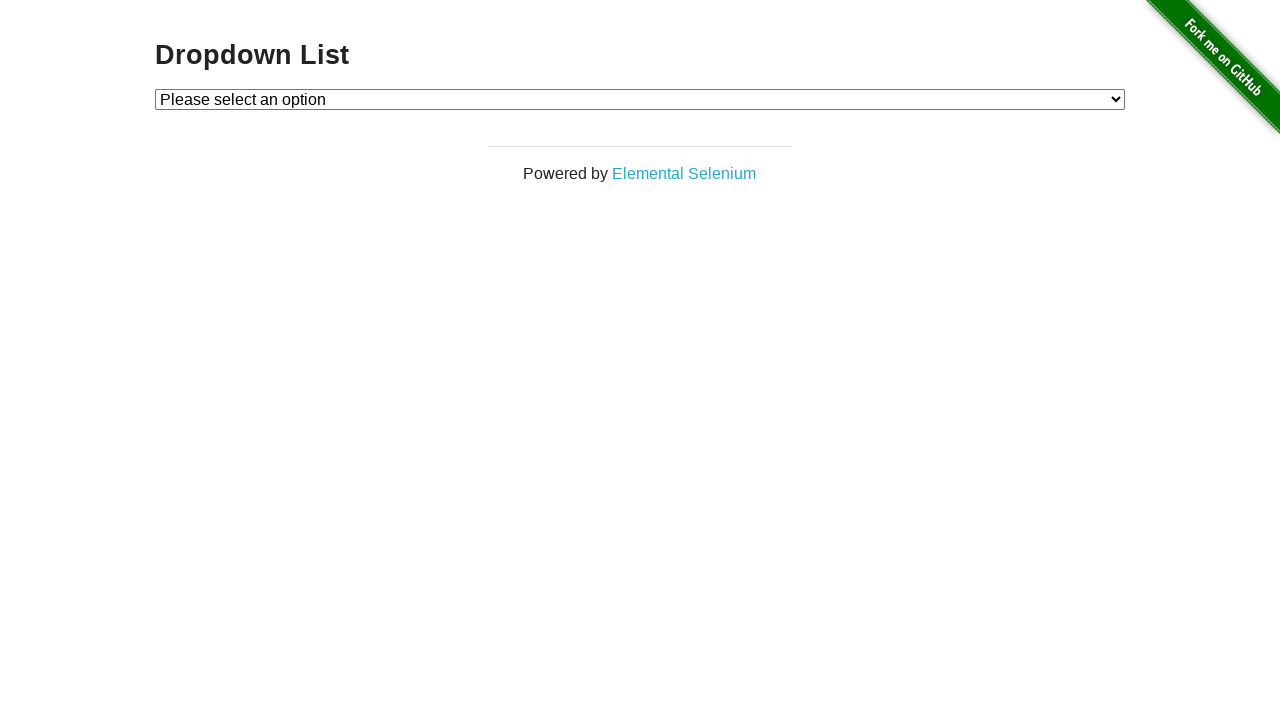

Retrieved all dropdown options
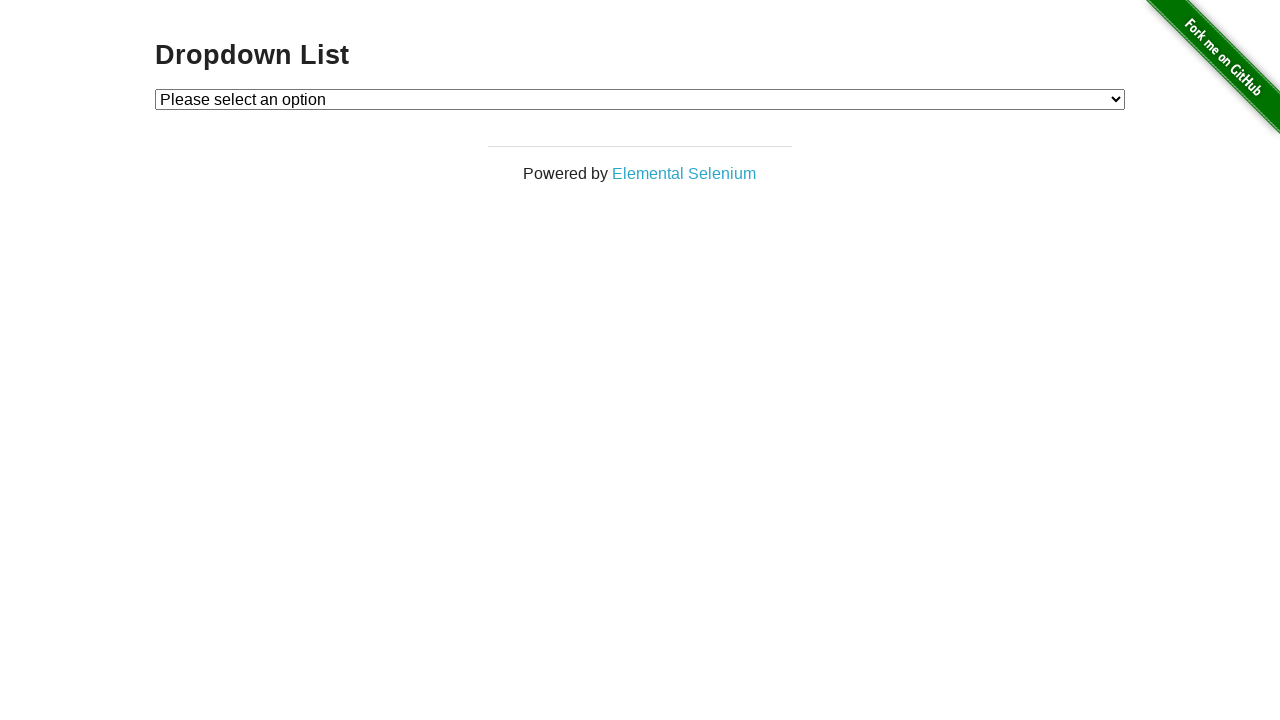

Verified dropdown has 3 options
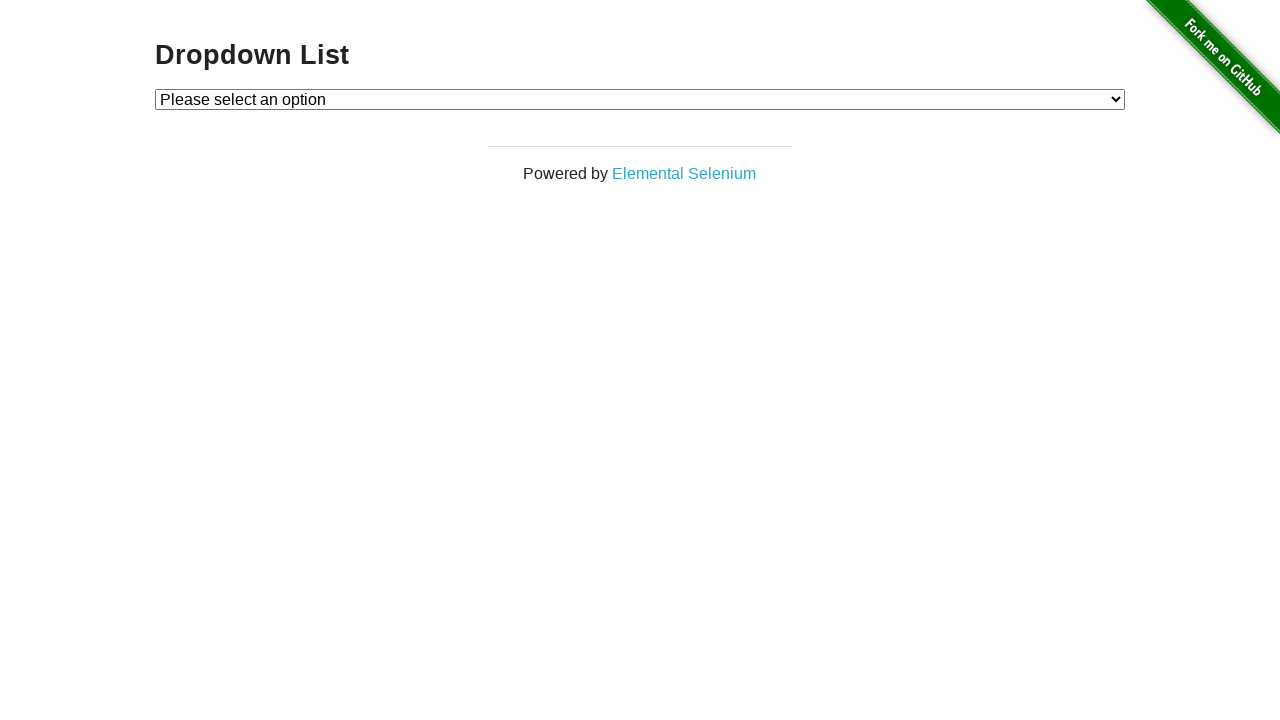

Selected option at index 1 (Option 1) on #dropdown
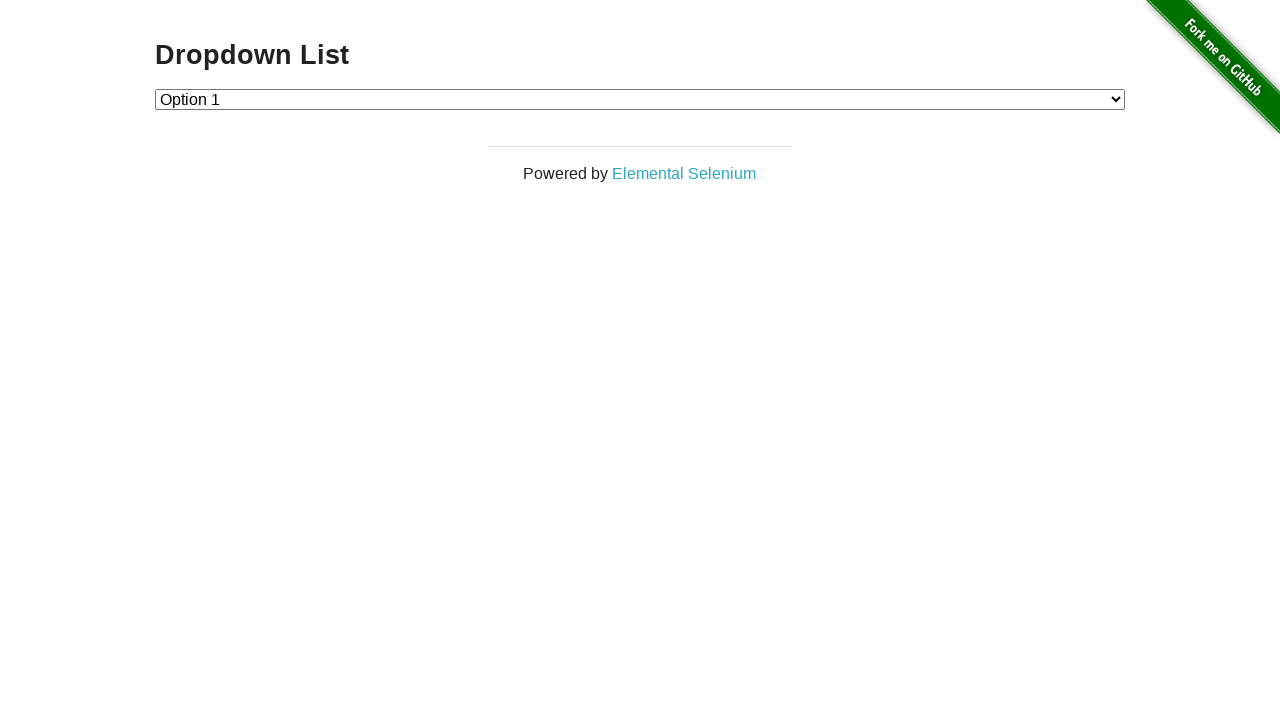

Verified option 1 is selected
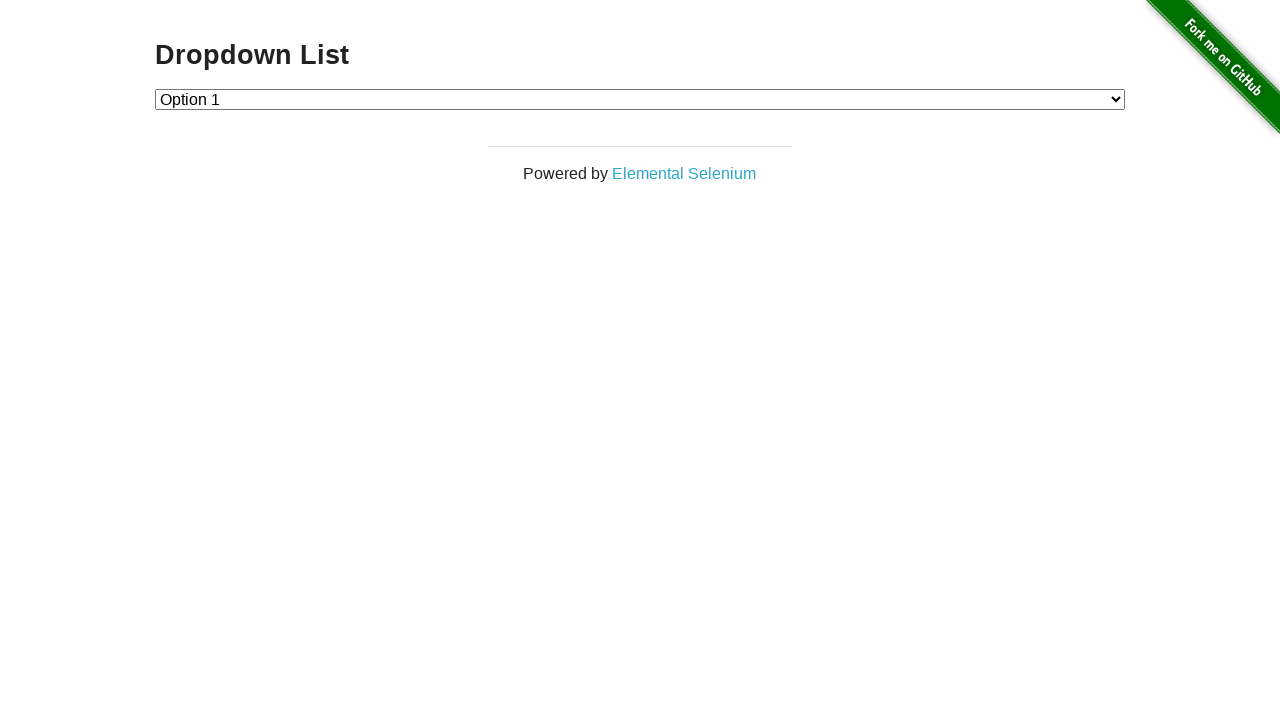

Selected option at index 2 (Option 2) on #dropdown
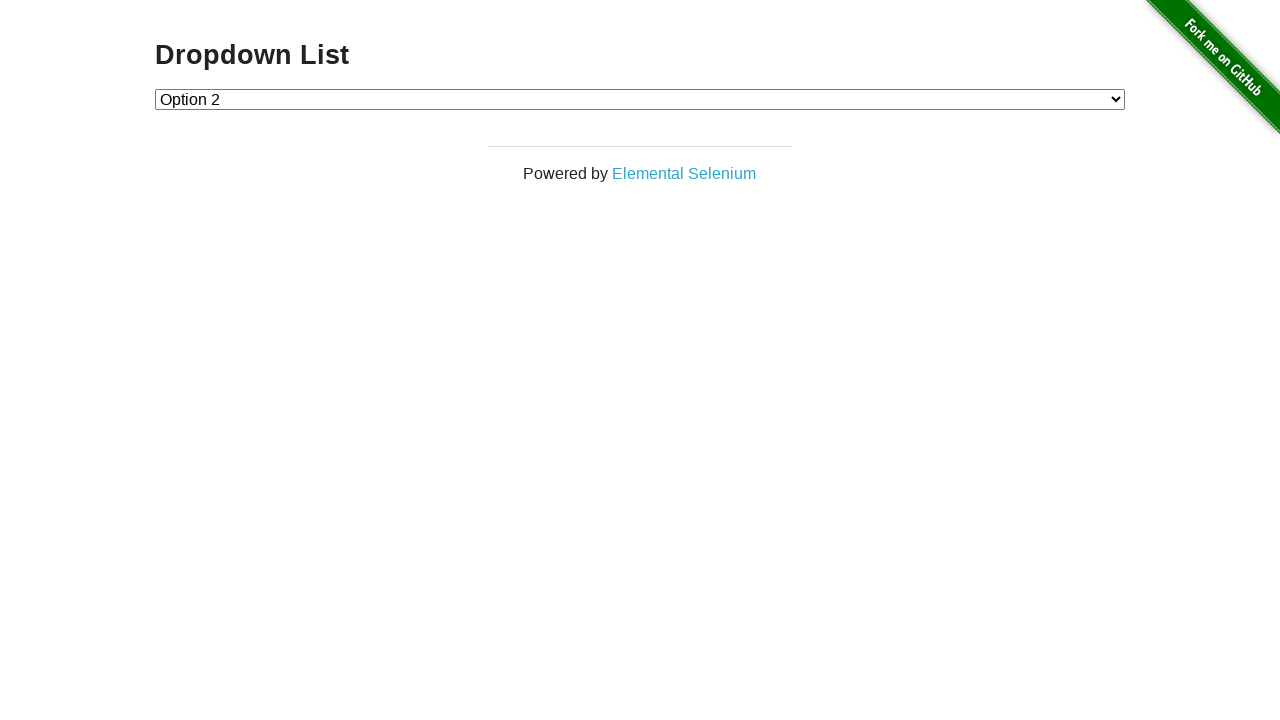

Verified option 2 is selected
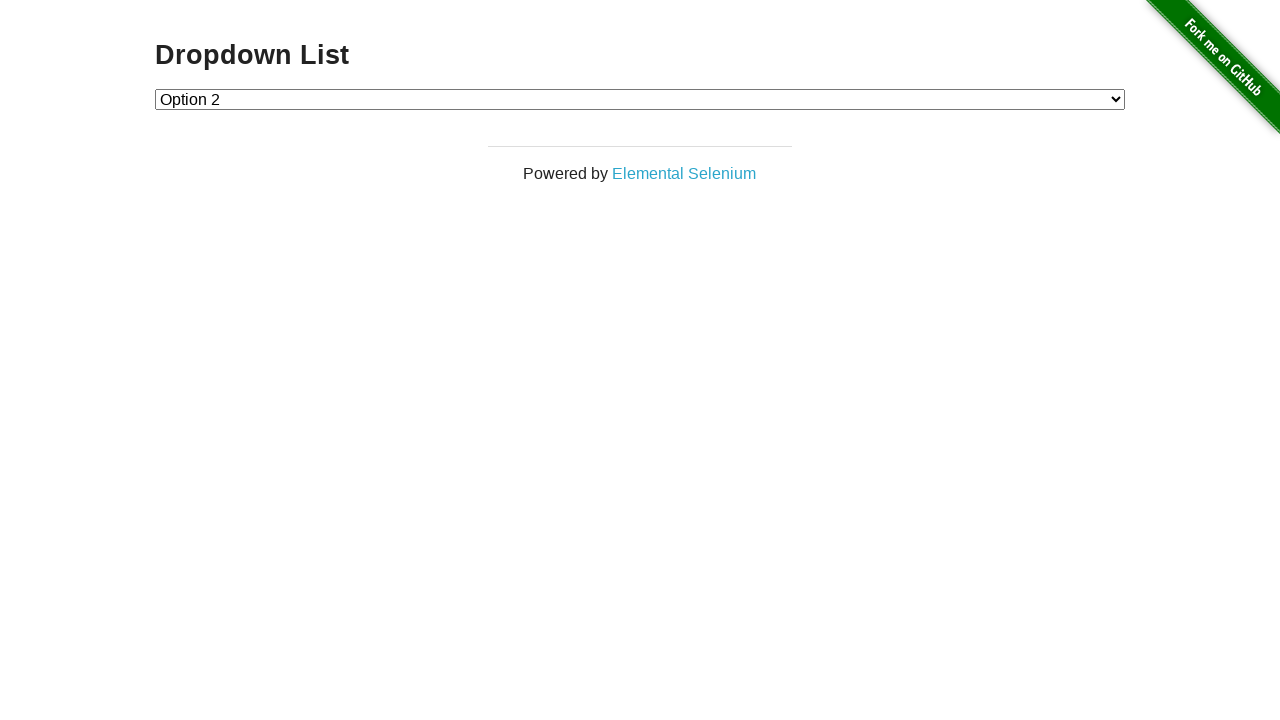

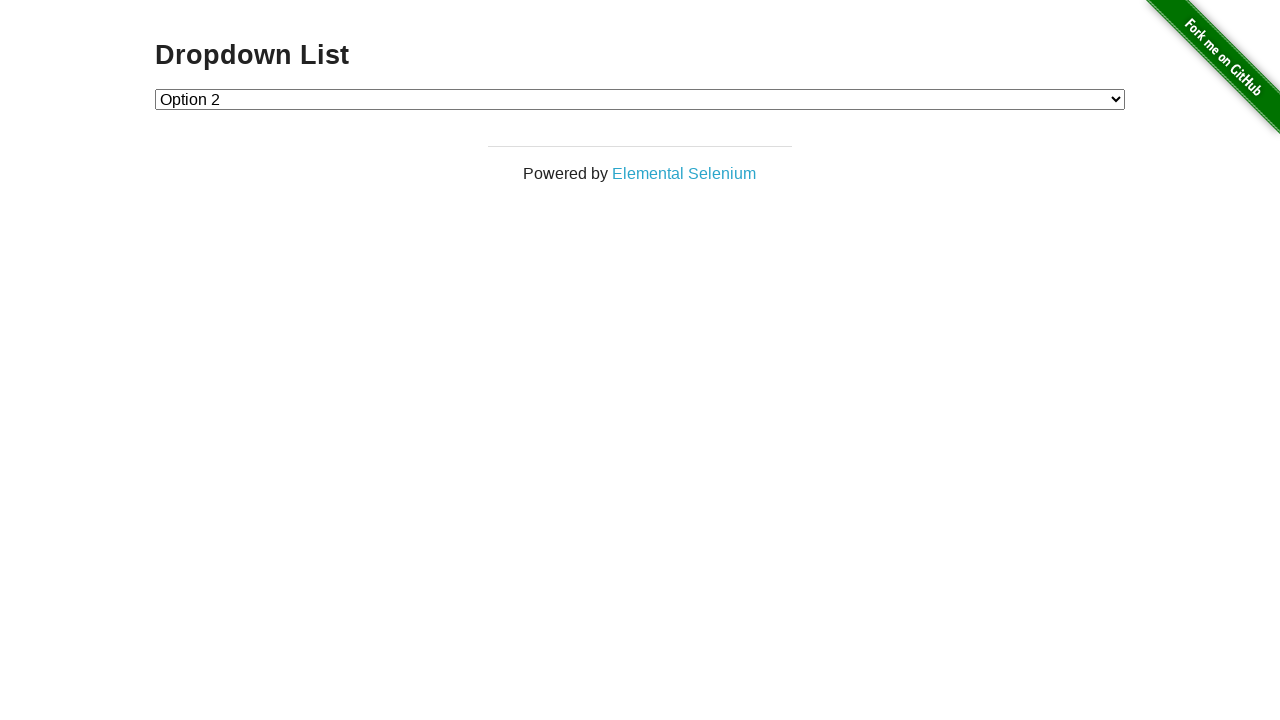